Tests dropdown selection functionality by selecting USD currency from a dropdown menu

Starting URL: https://rahulshettyacademy.com/dropdownsPractise/

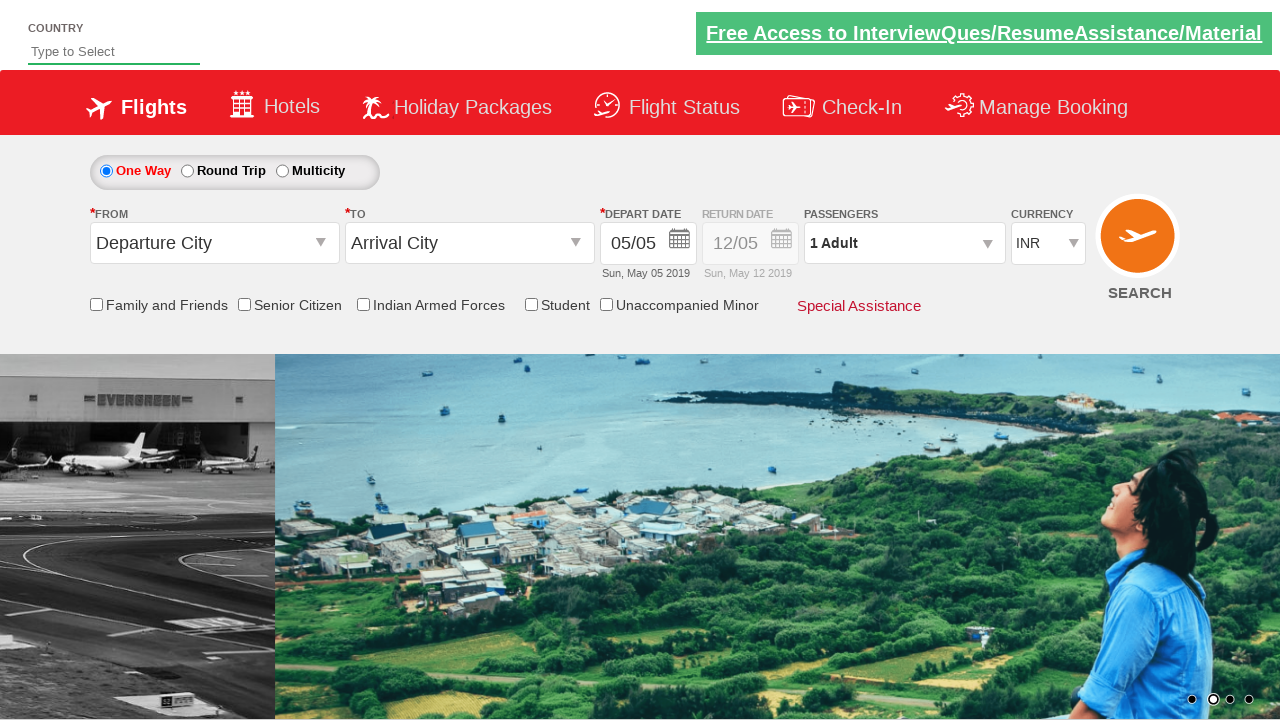

Selected USD currency from dropdown menu at index 3 on #ctl00_mainContent_DropDownListCurrency
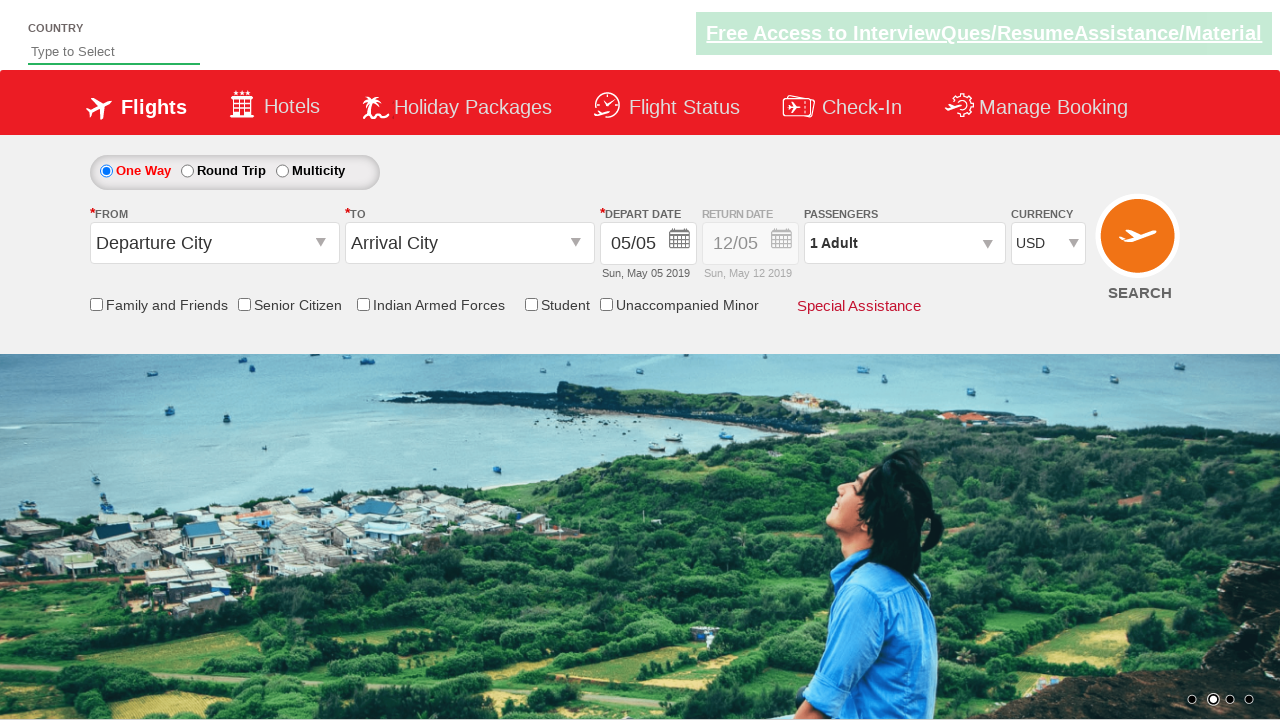

Verified that currency dropdown selection was successfully made
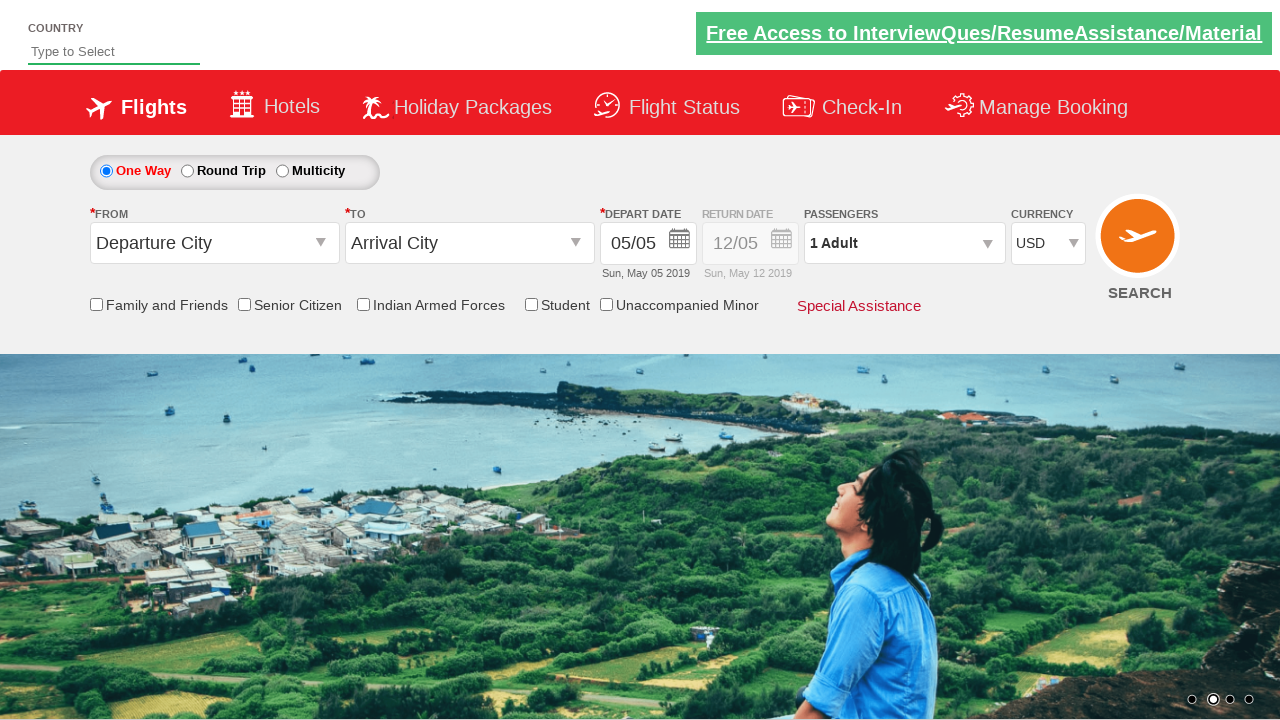

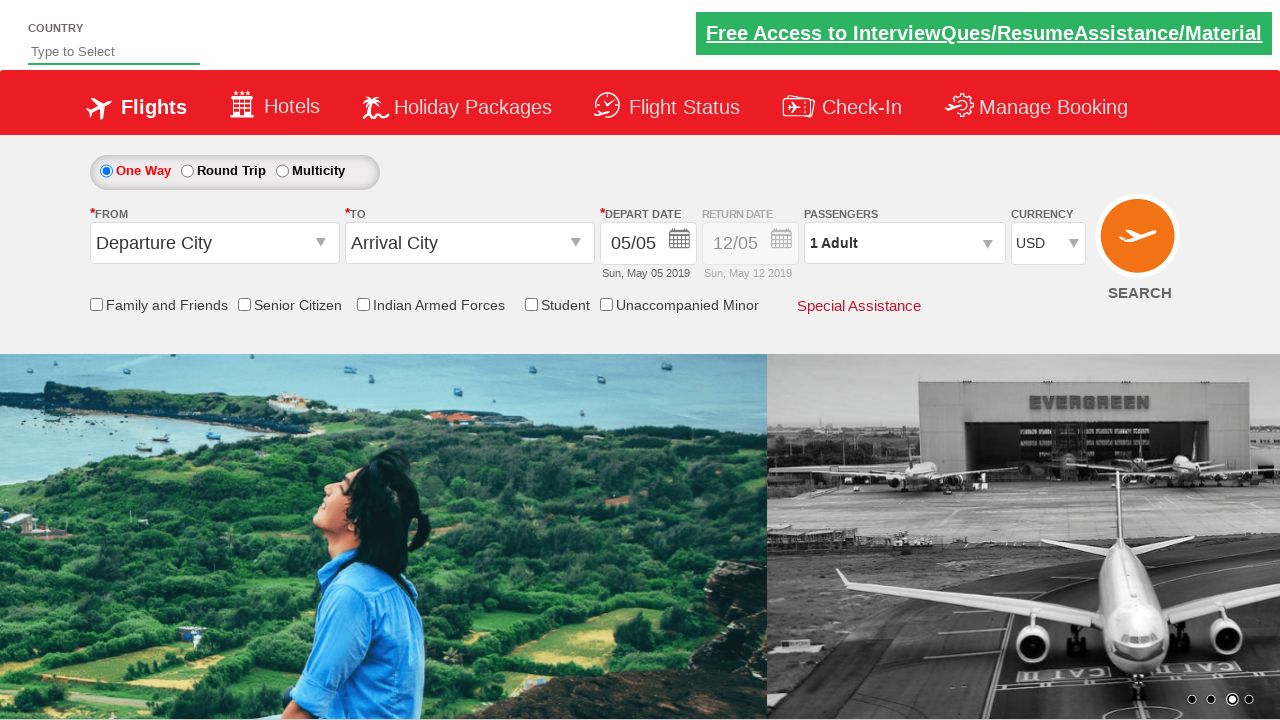